Tests clicking on a link that opens a popup window on a blog testing page, verifying link text locator functionality.

Starting URL: http://omayo.blogspot.com/

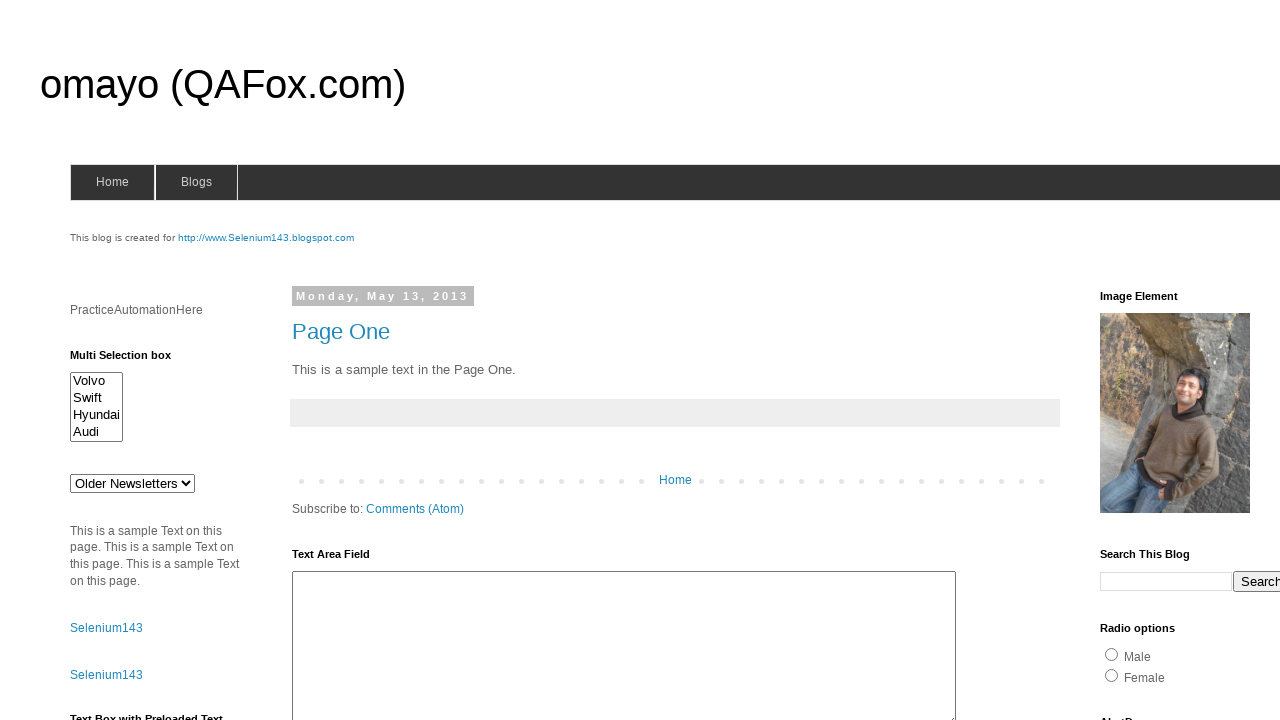

Clicked 'Open a popup window' link using text locator at (132, 360) on text=Open a popup window
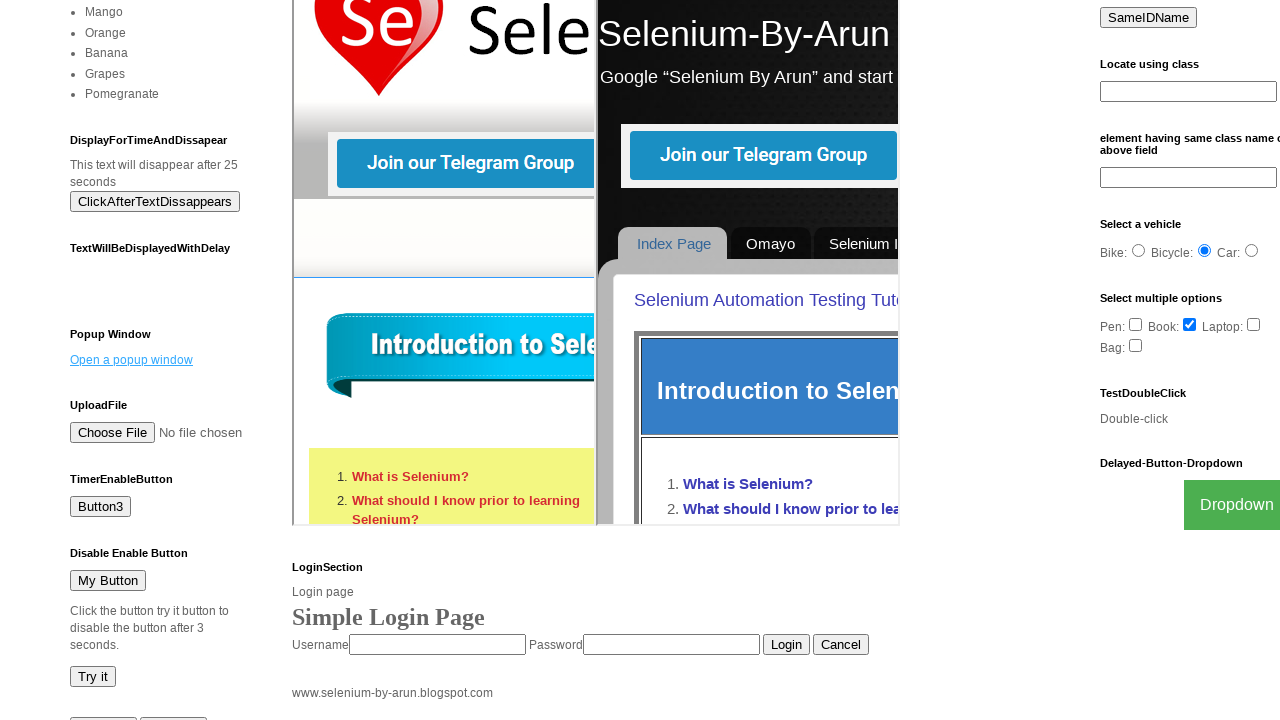

Waited 2 seconds for popup window to open
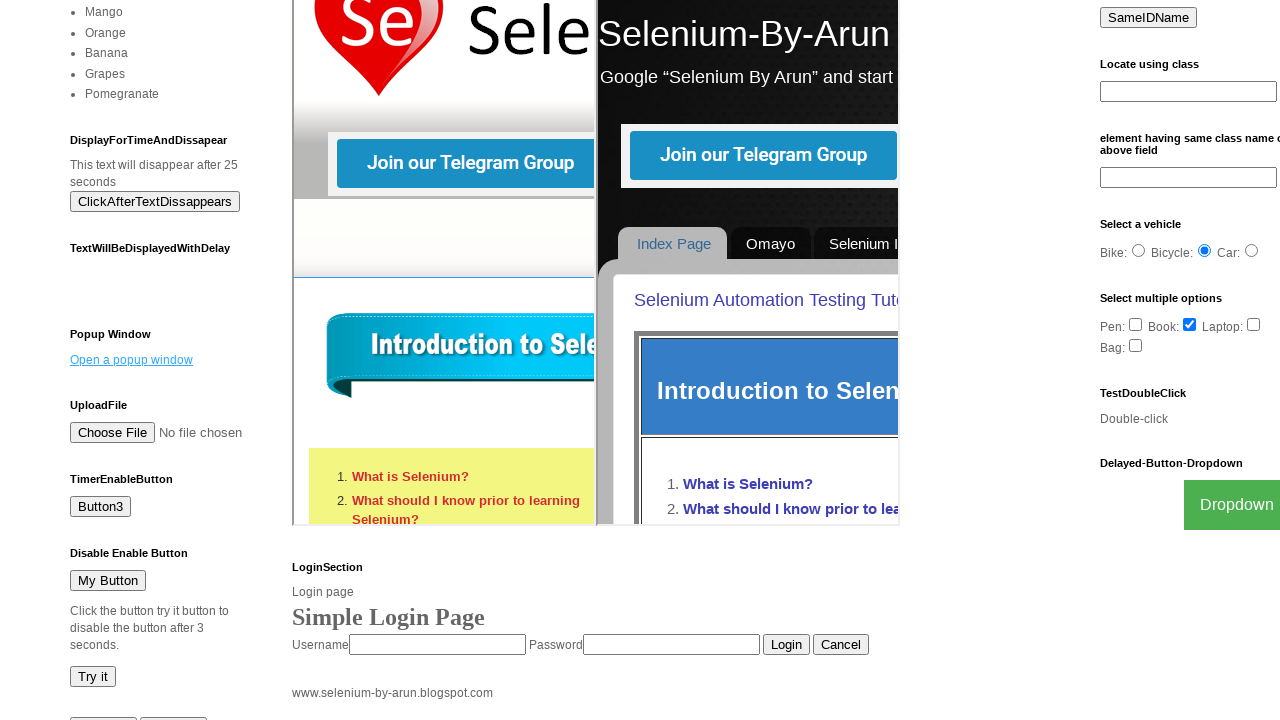

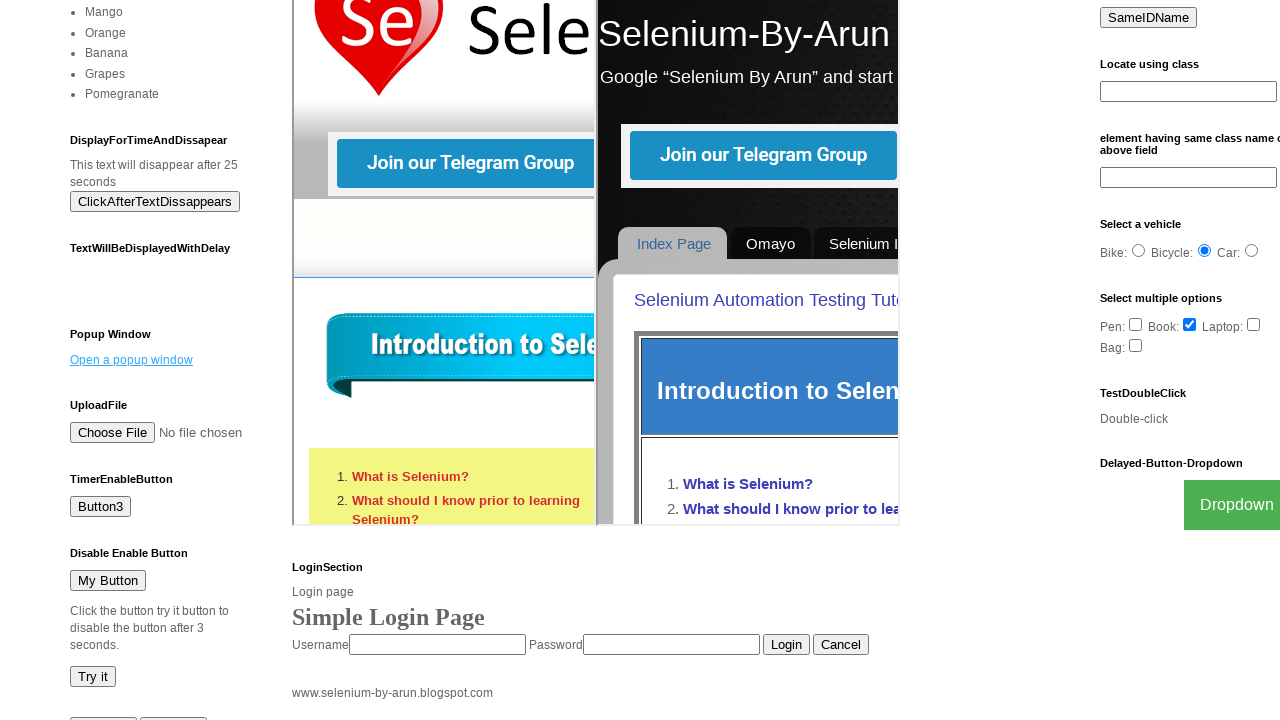